Tests JavaScript confirm dialog by clicking the second button and dismissing the dialog

Starting URL: https://the-internet.herokuapp.com/javascript_alerts

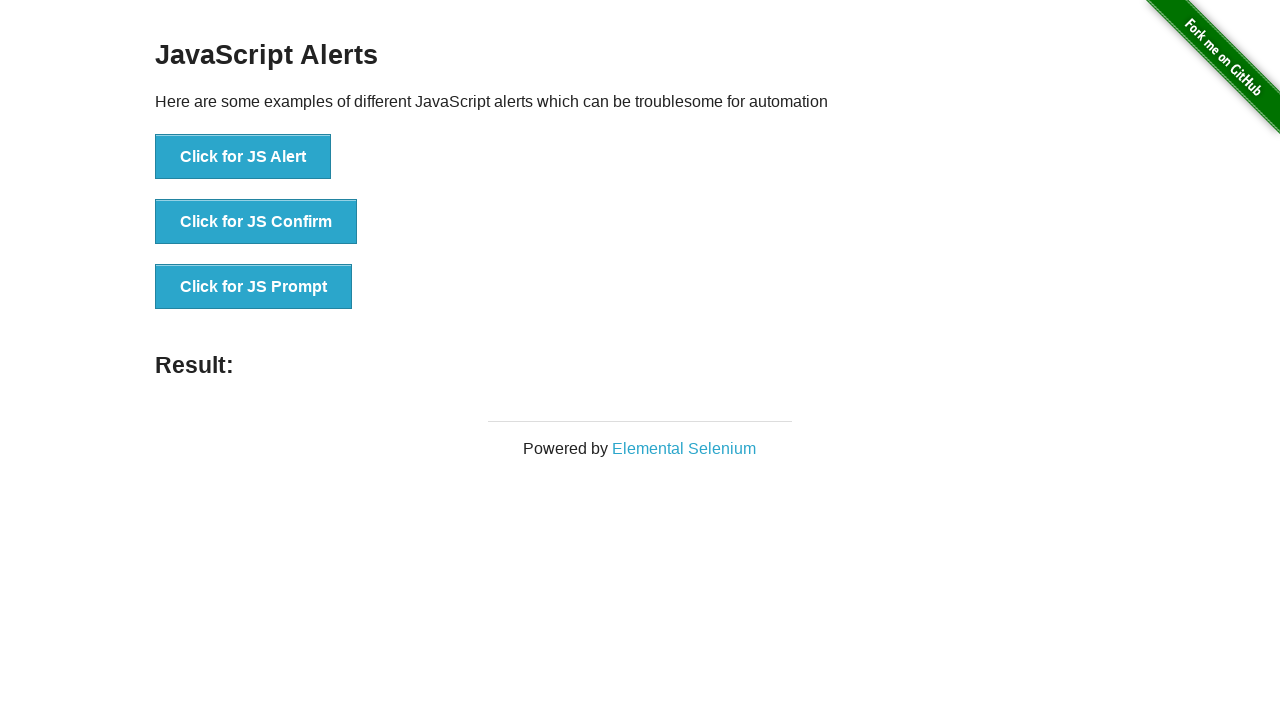

Set up dialog handler to dismiss confirm dialogs
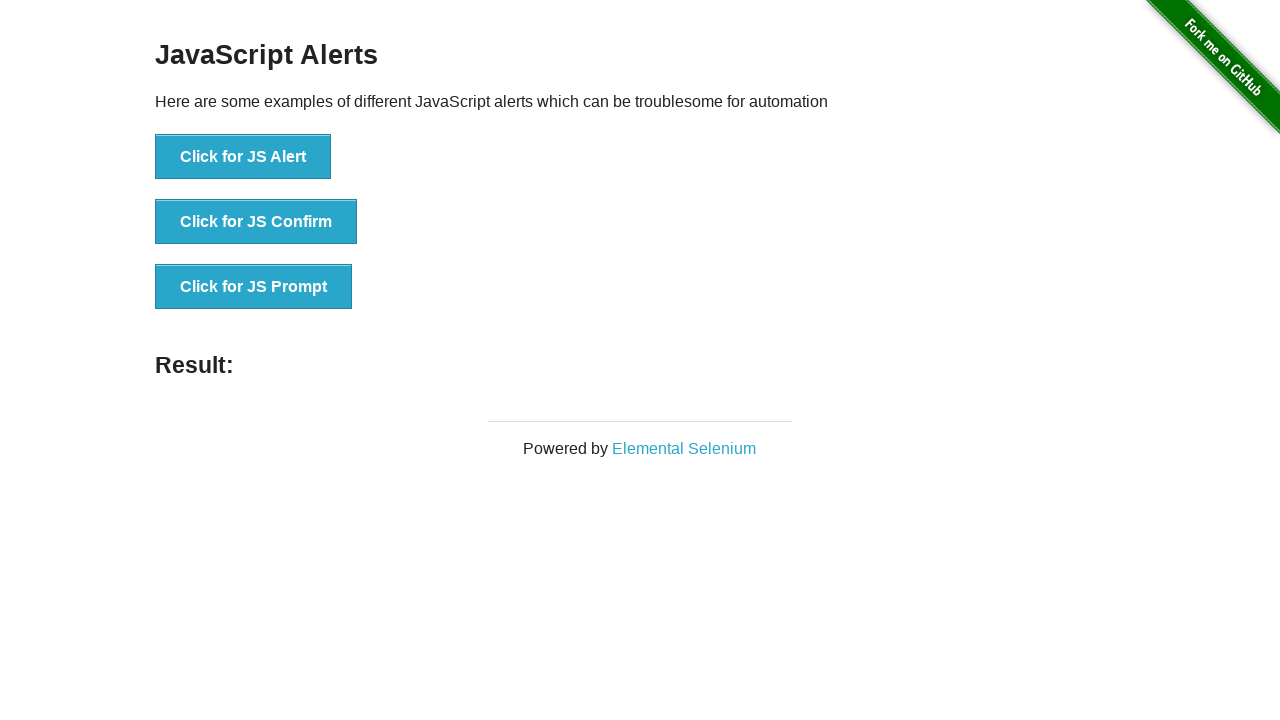

Clicked the JS Confirm button to trigger dialog at (256, 222) on xpath=//*[@onclick='jsConfirm()']
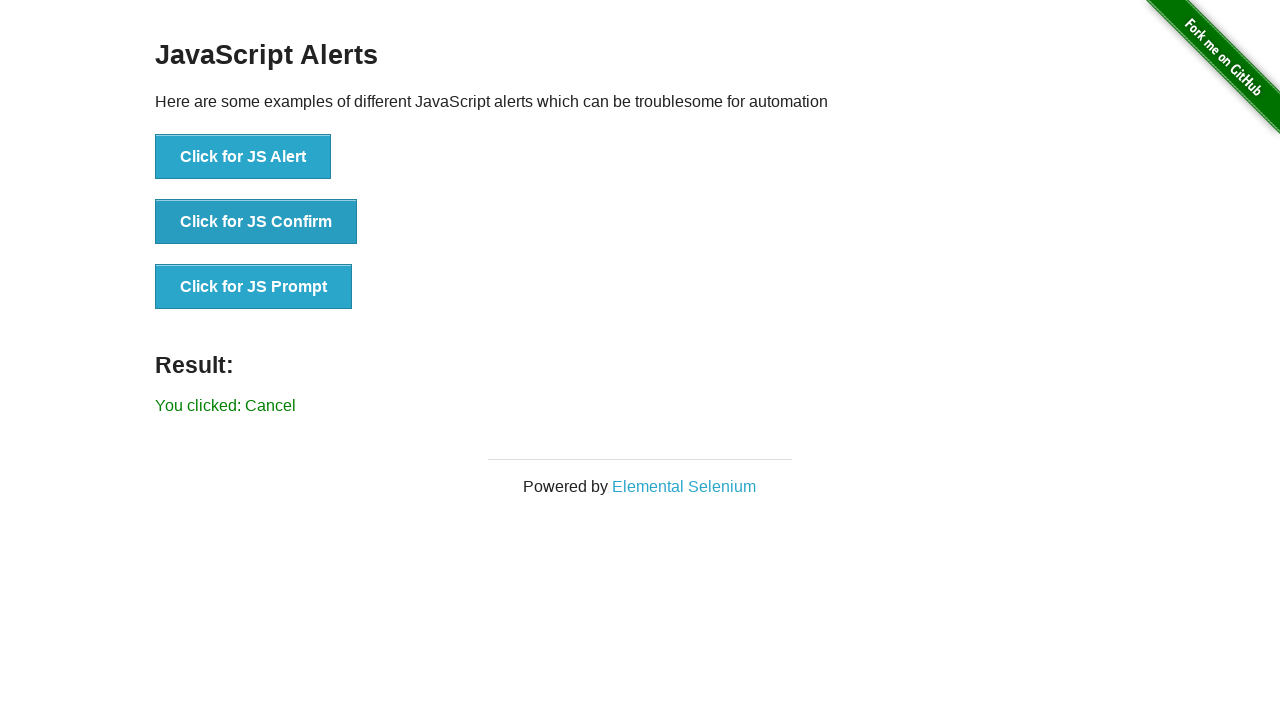

Retrieved result text from page
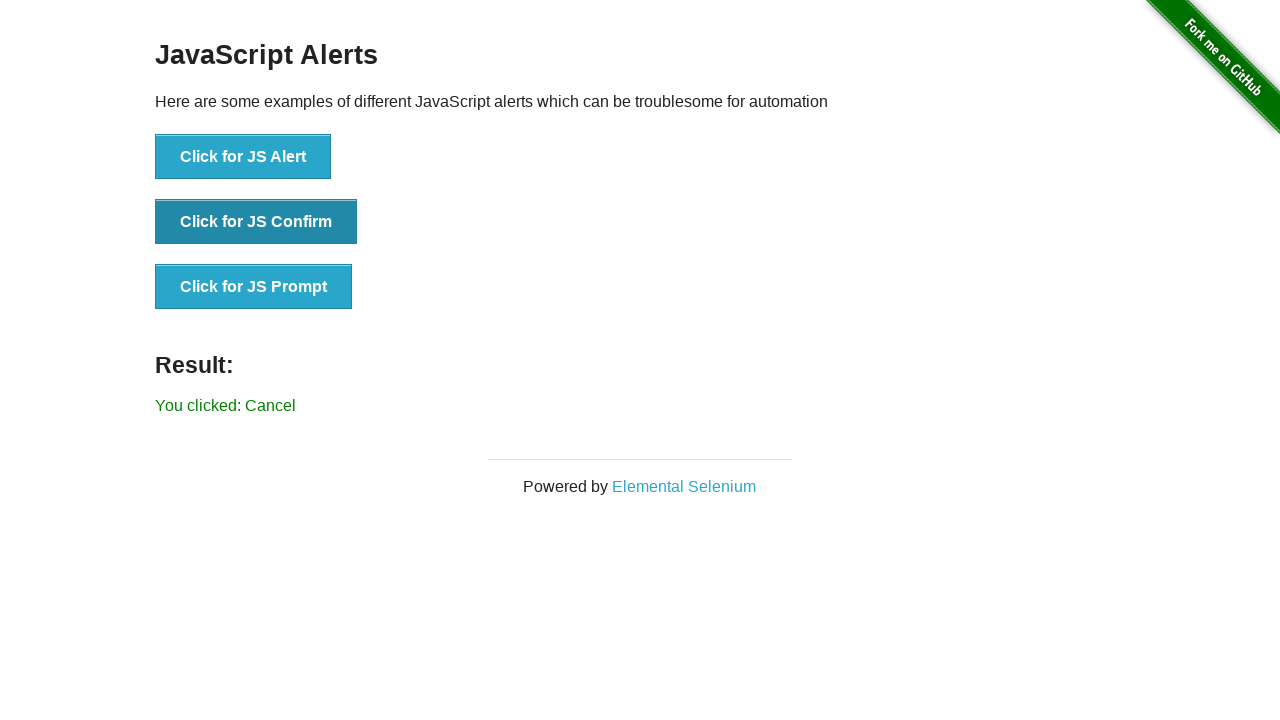

Verified that result text does not contain 'successfully'
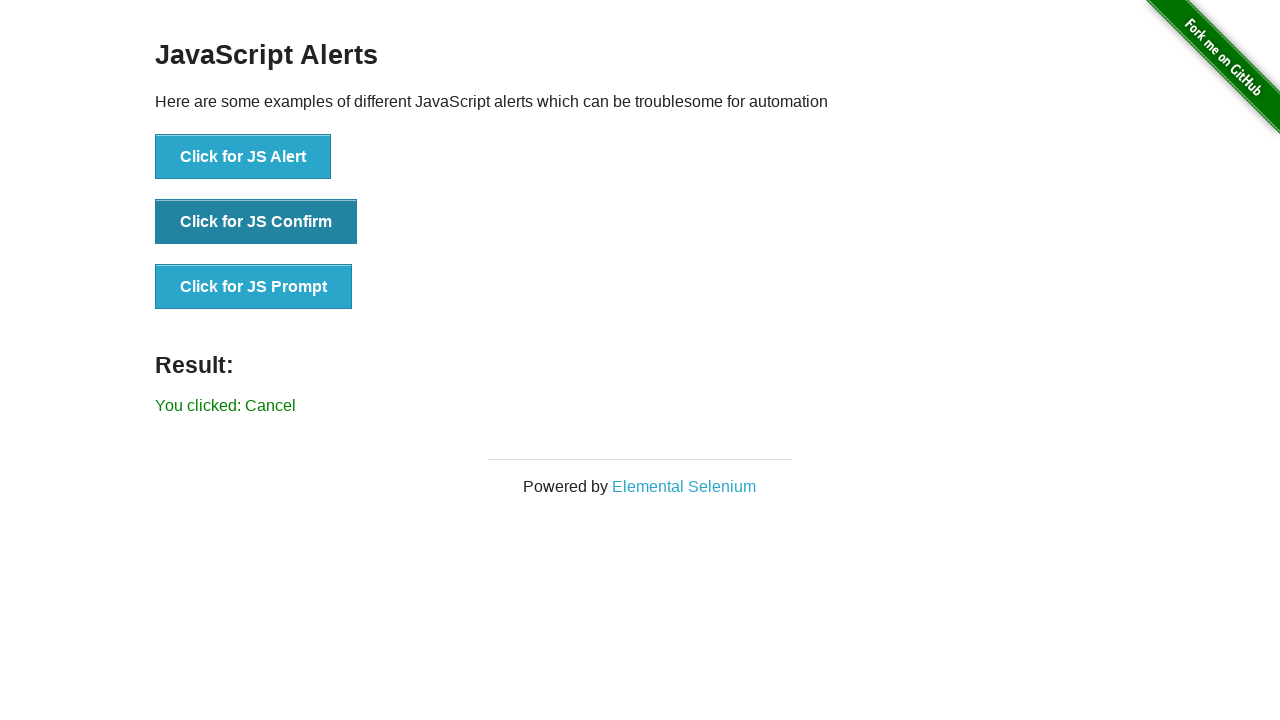

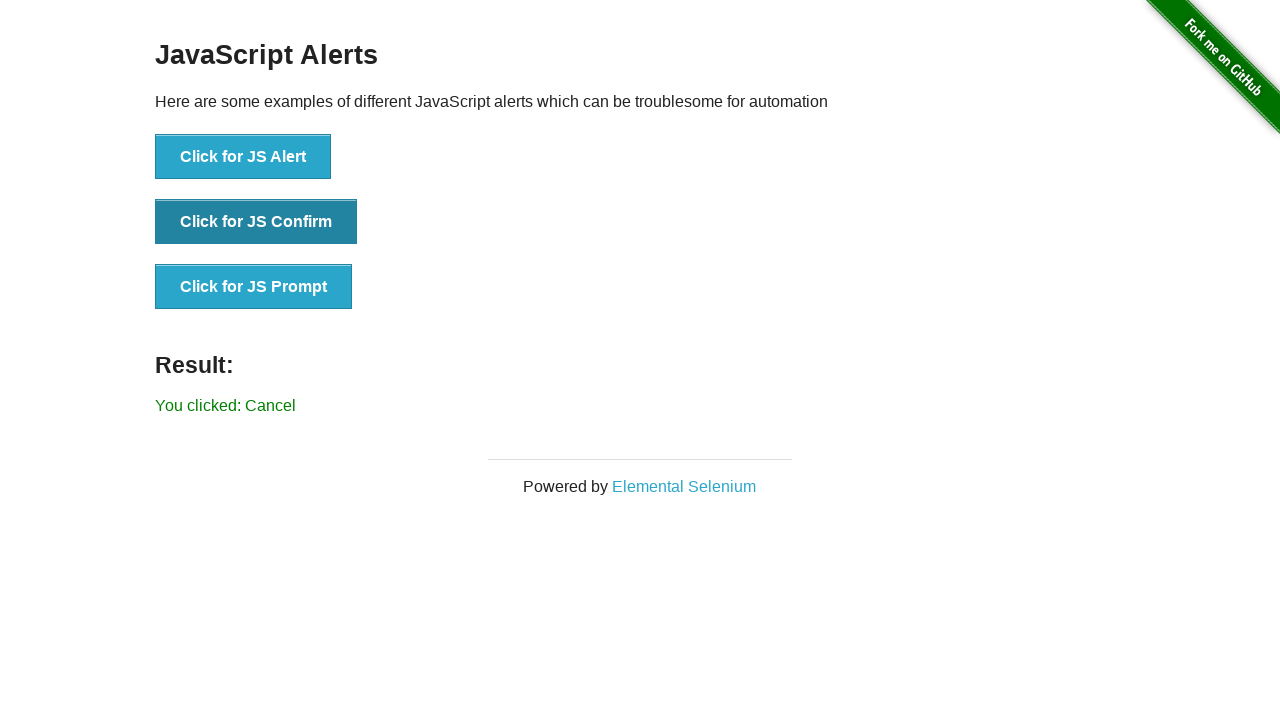